Navigates to the W3Schools Java modifiers page and verifies the page loaded by checking the URL.

Starting URL: https://www.w3schools.com/java/java_modifiers.asp

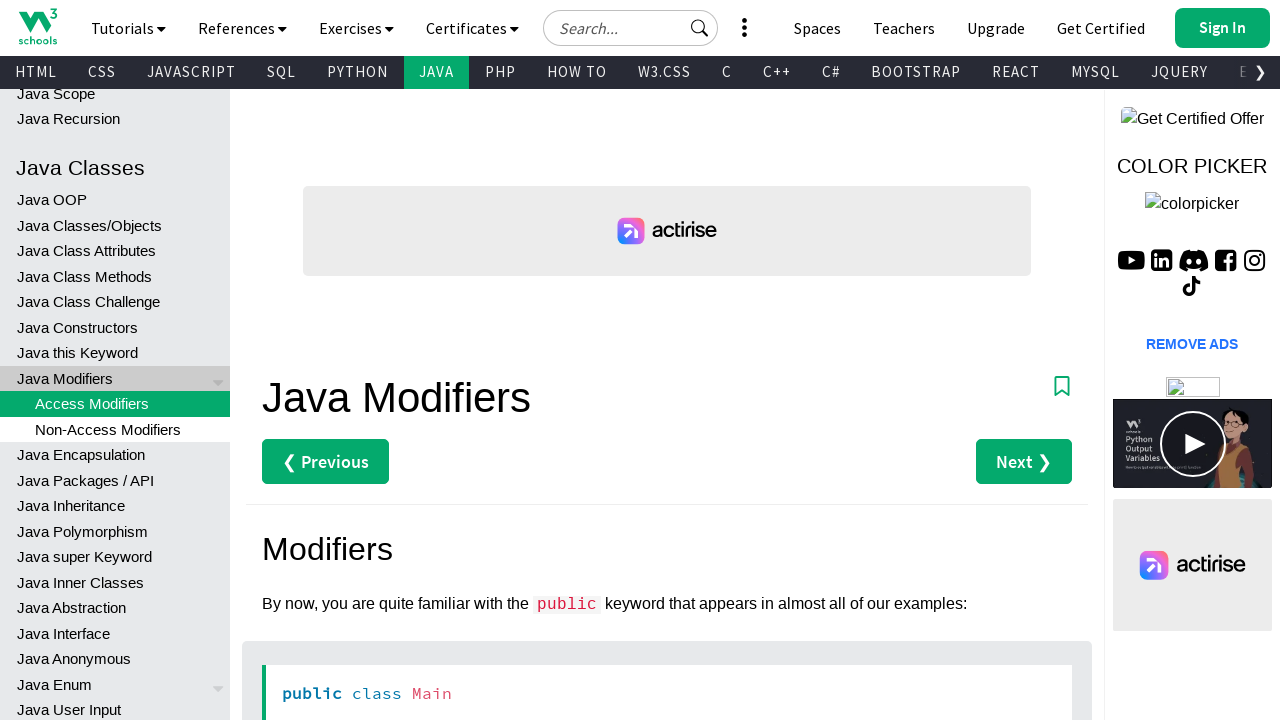

Navigated to W3Schools Java modifiers page
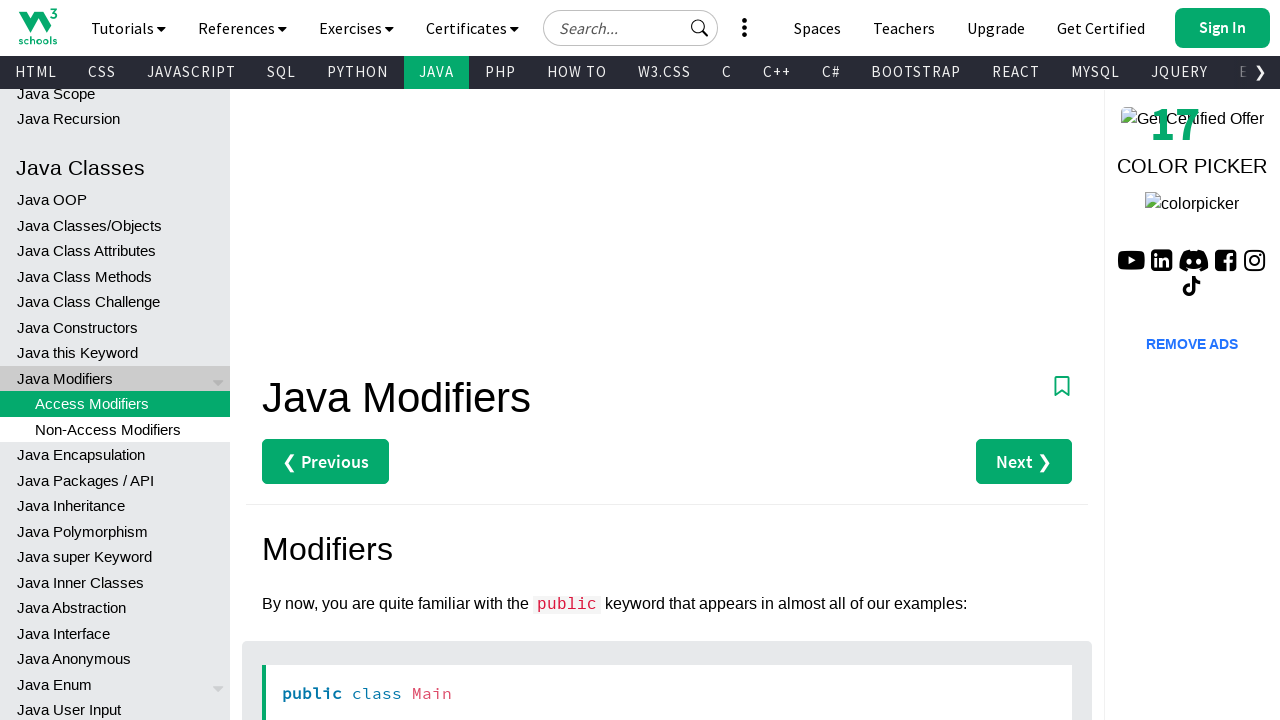

Page fully loaded (domcontentloaded)
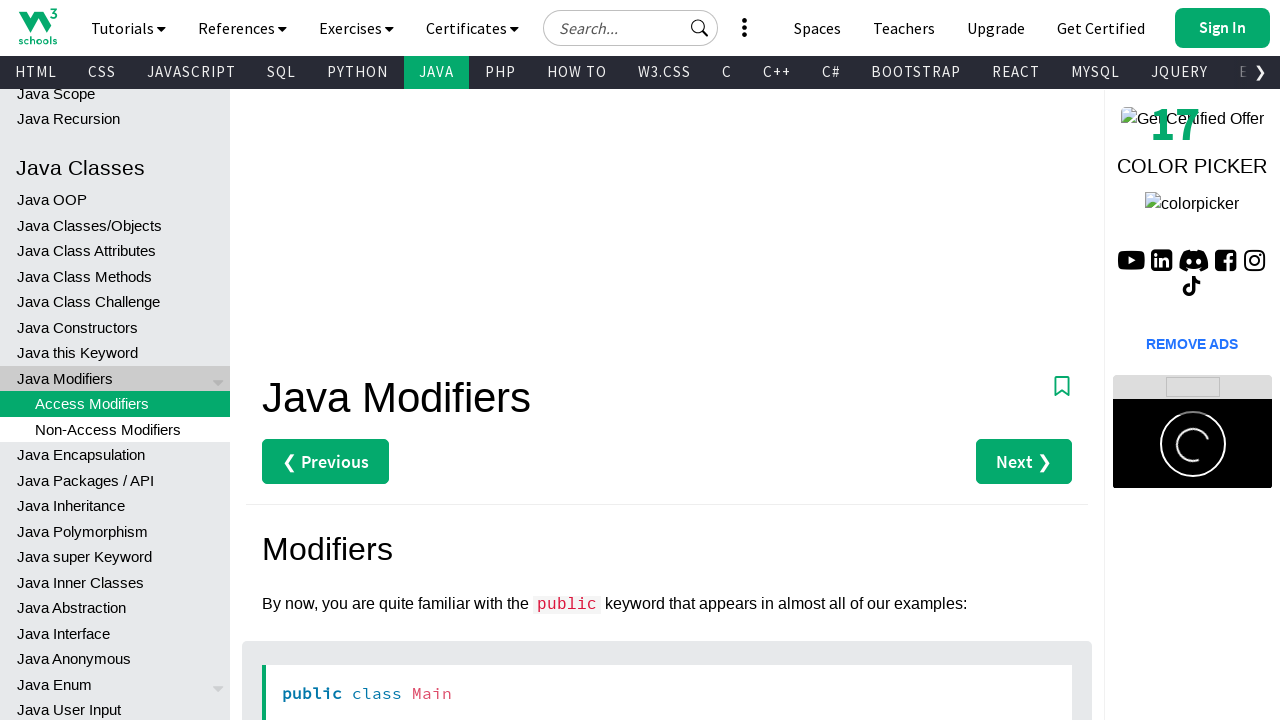

Verified URL contains 'w3schools'
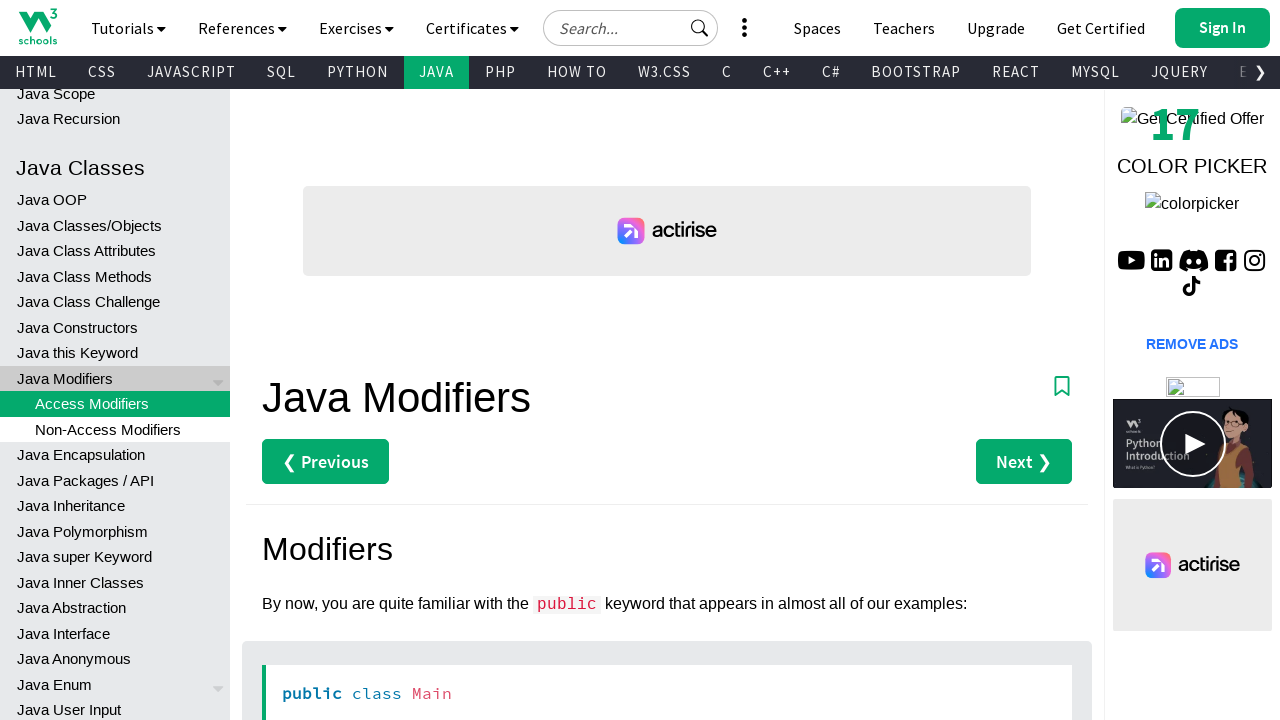

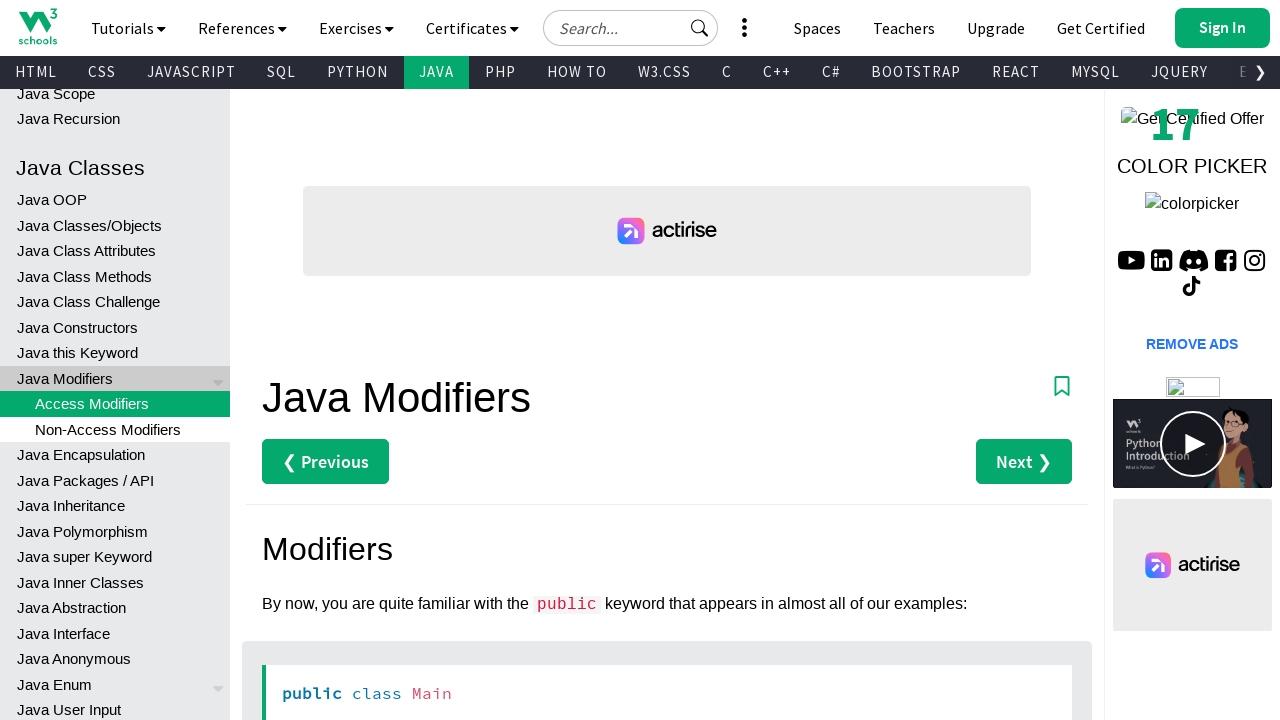